Tests checkbox interaction by navigating to a checkbox demo page and clicking on a specific checkbox (Option-2) from a list of checkboxes

Starting URL: https://www.syntaxprojects.com/basic-checkbox-demo.php

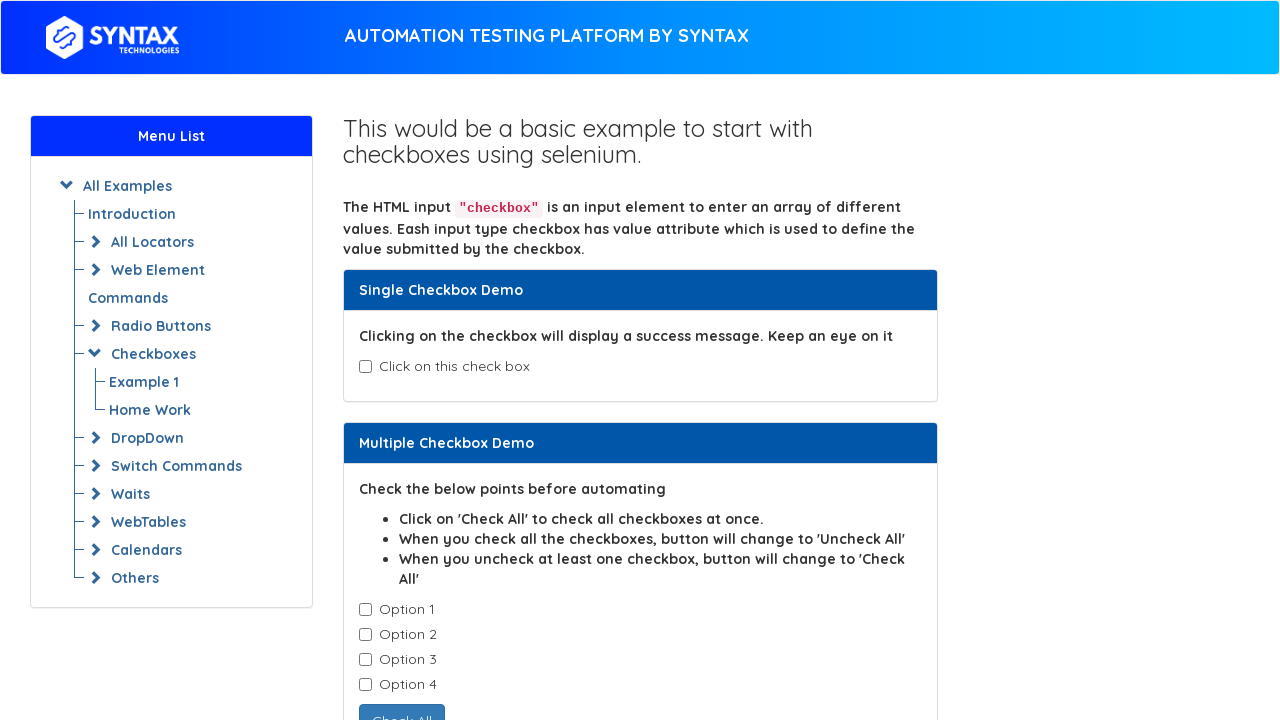

Waited for checkboxes to load on the page
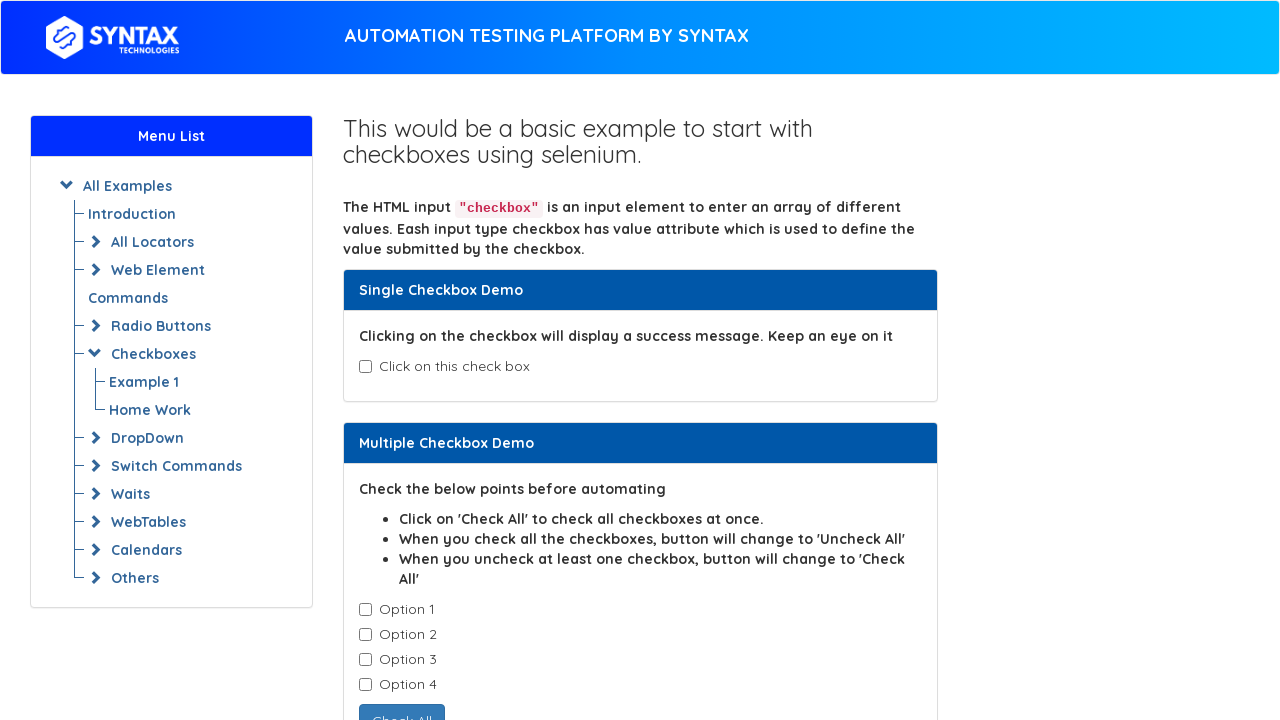

Located all checkbox elements on the page
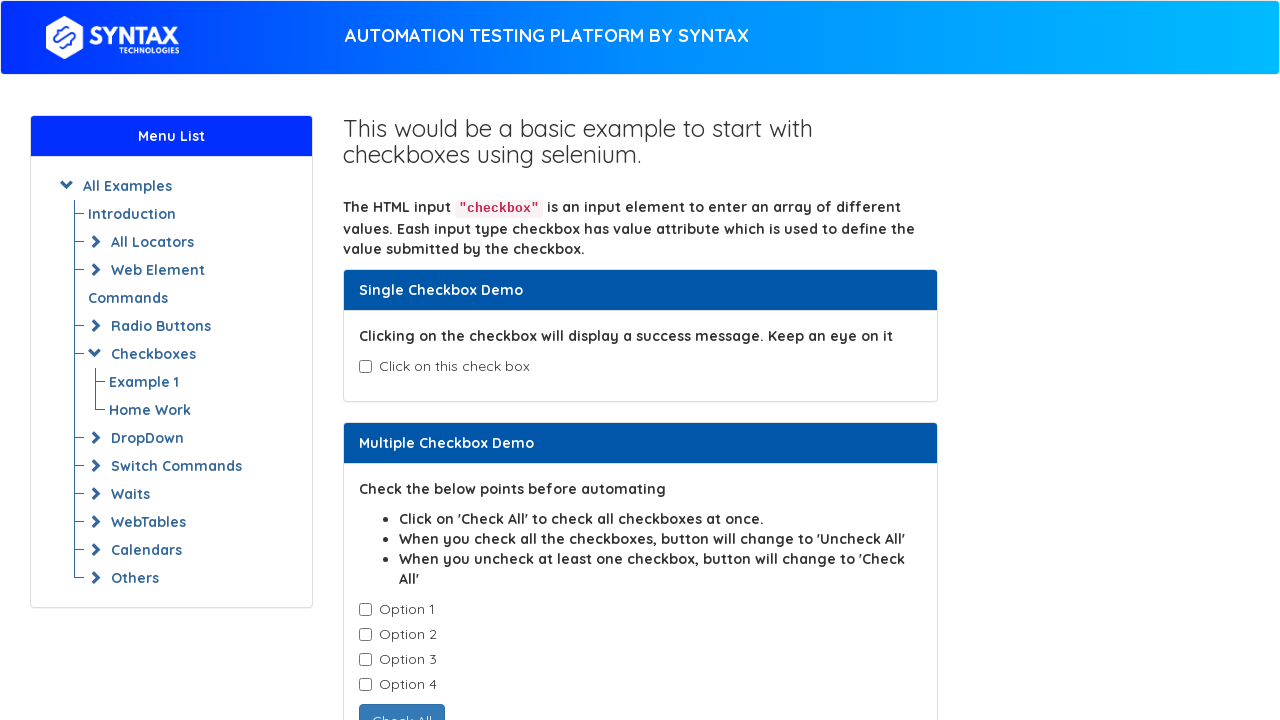

Found 4 checkboxes on the page
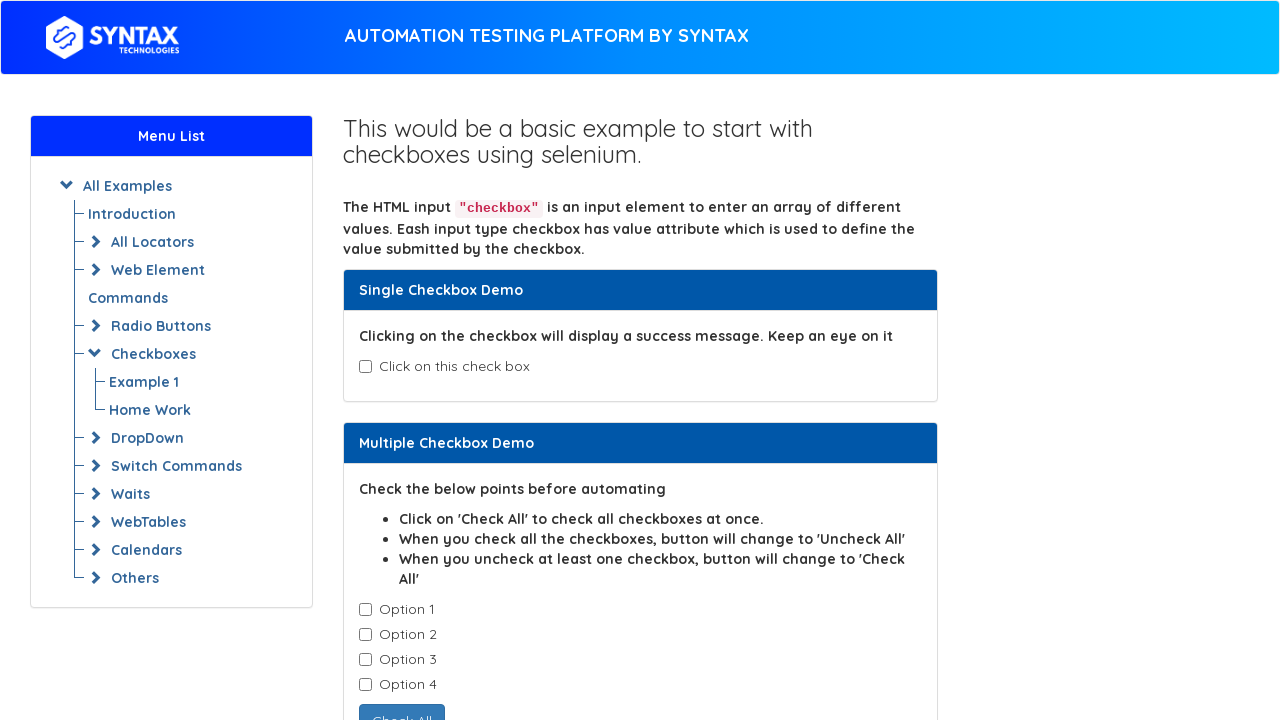

Selected checkbox at index 0
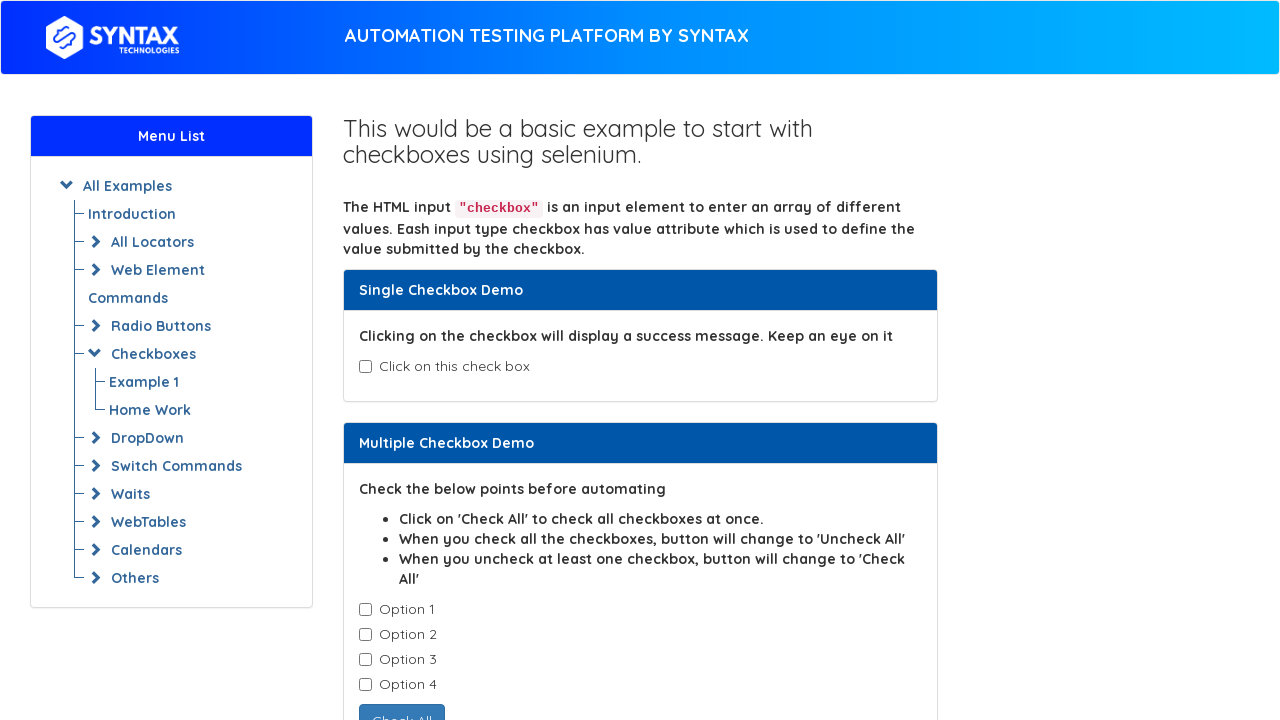

Retrieved checkbox value: Option-1
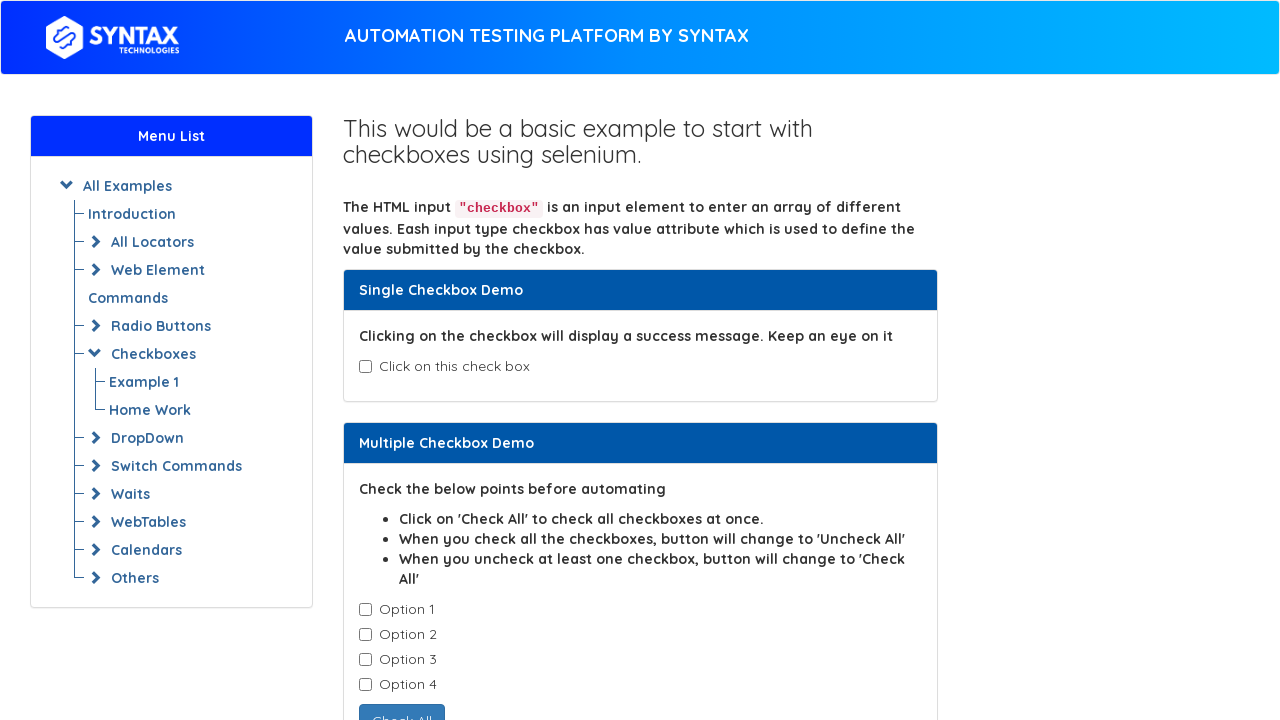

Selected checkbox at index 1
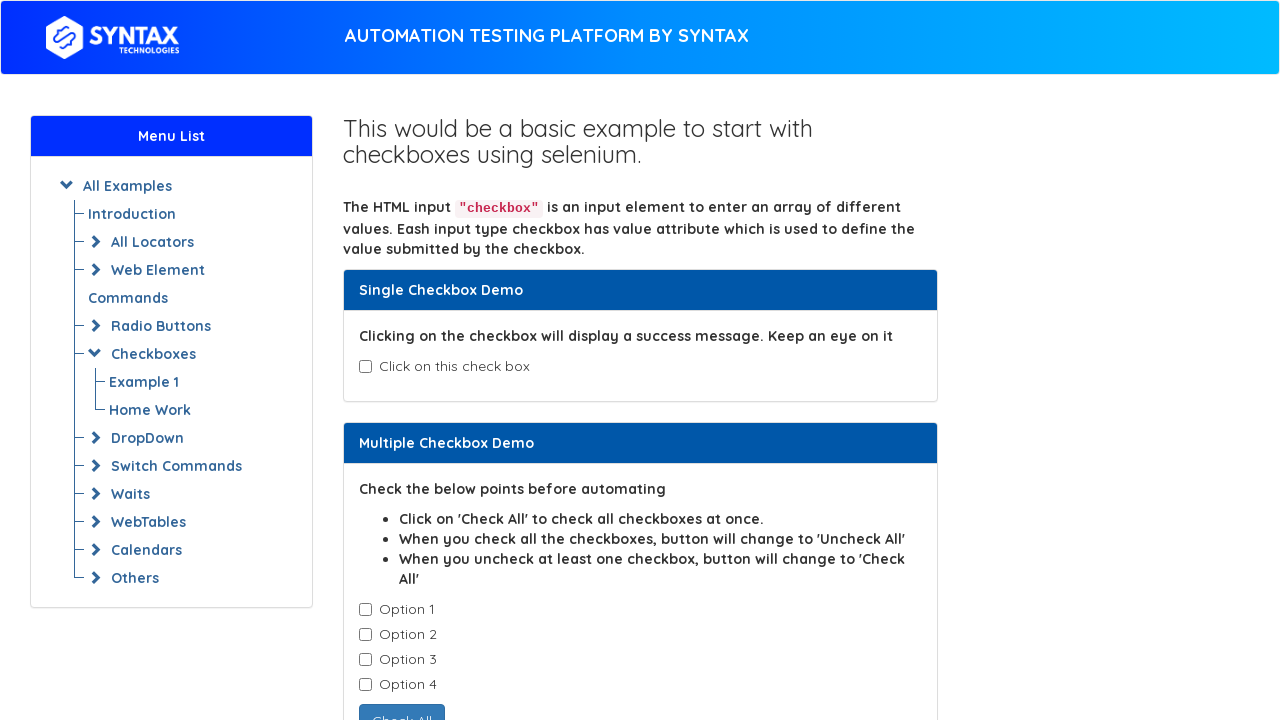

Retrieved checkbox value: Option-2
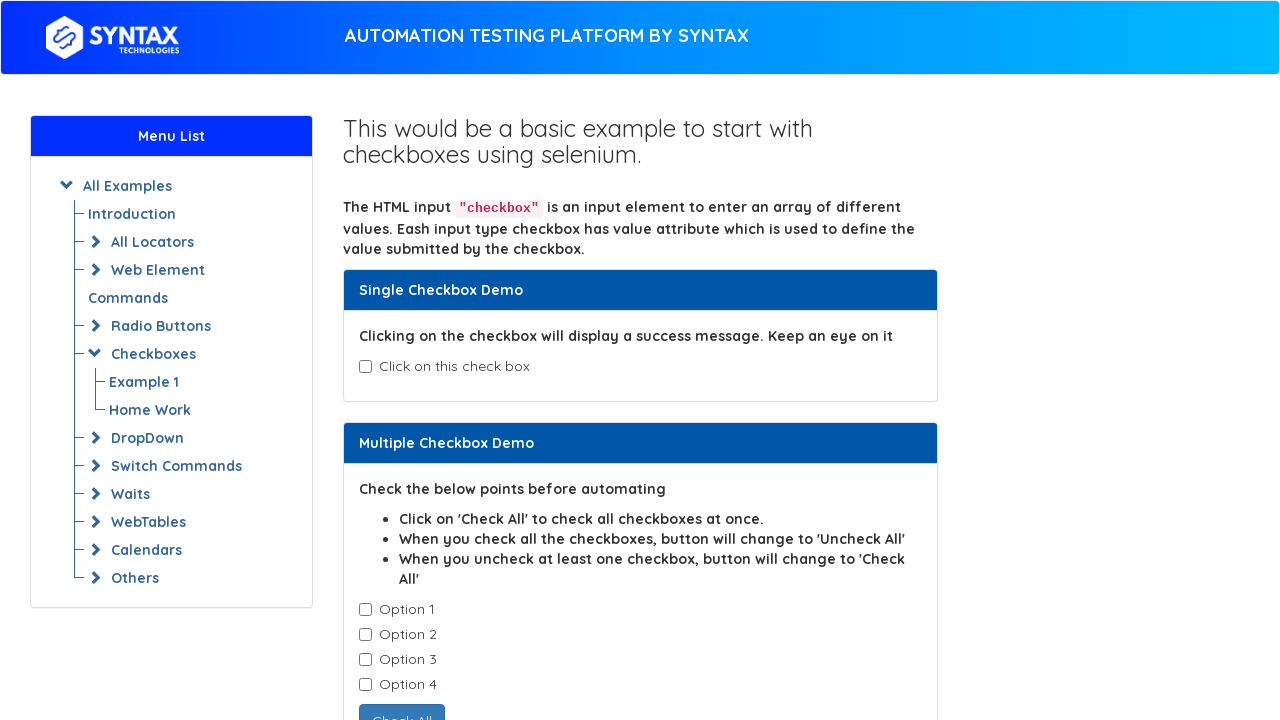

Clicked on Option-2 checkbox at (365, 635) on input.cb1-element >> nth=1
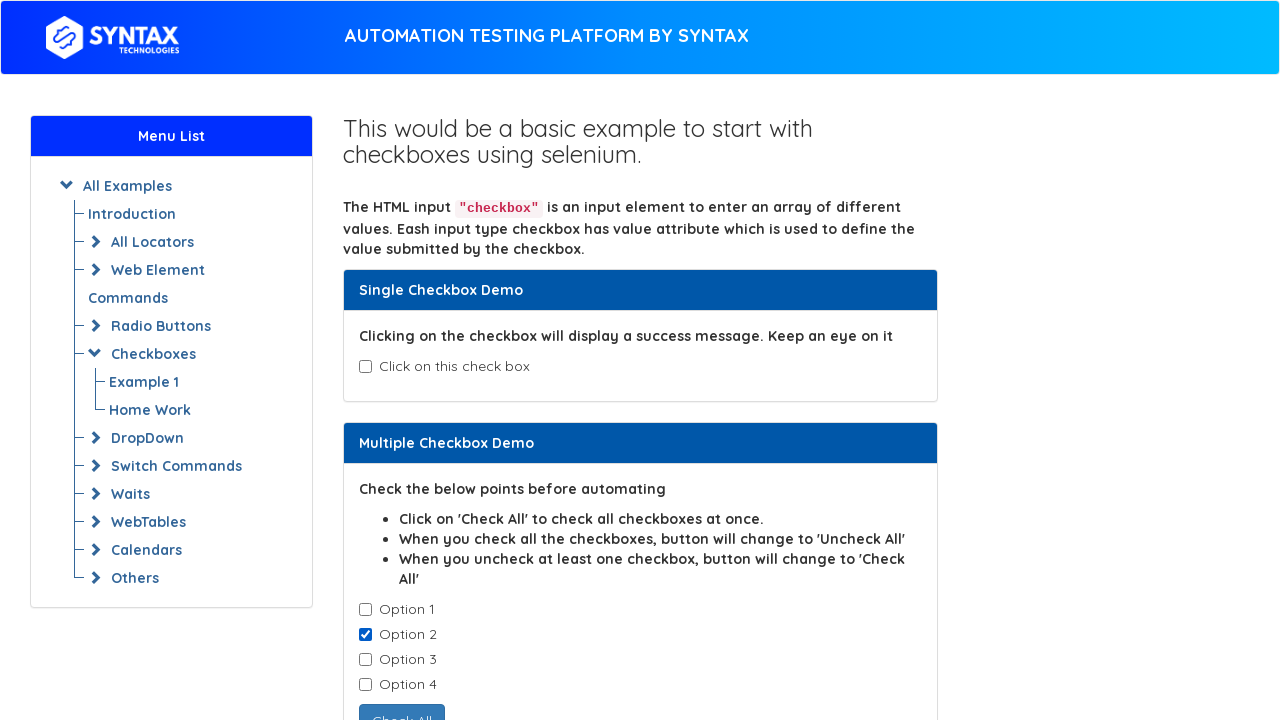

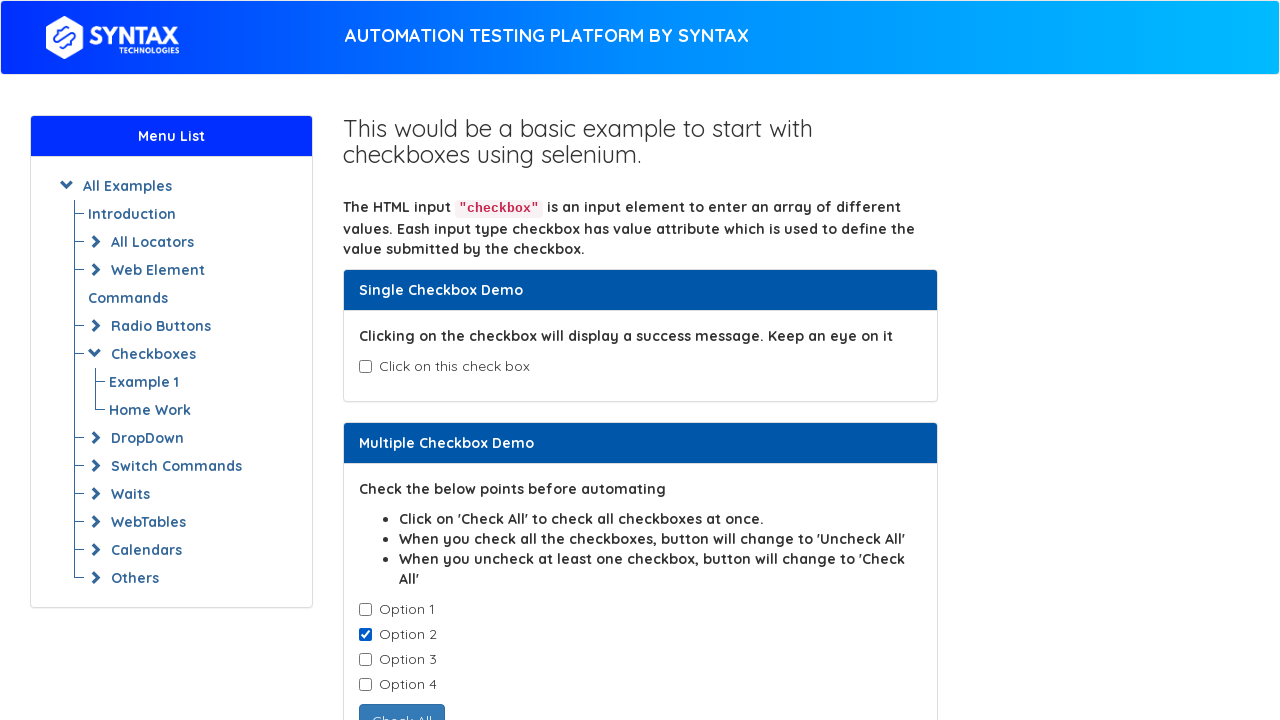